Tests the search functionality on python.org by entering a search query and submitting it via the Enter key

Starting URL: https://www.python.org

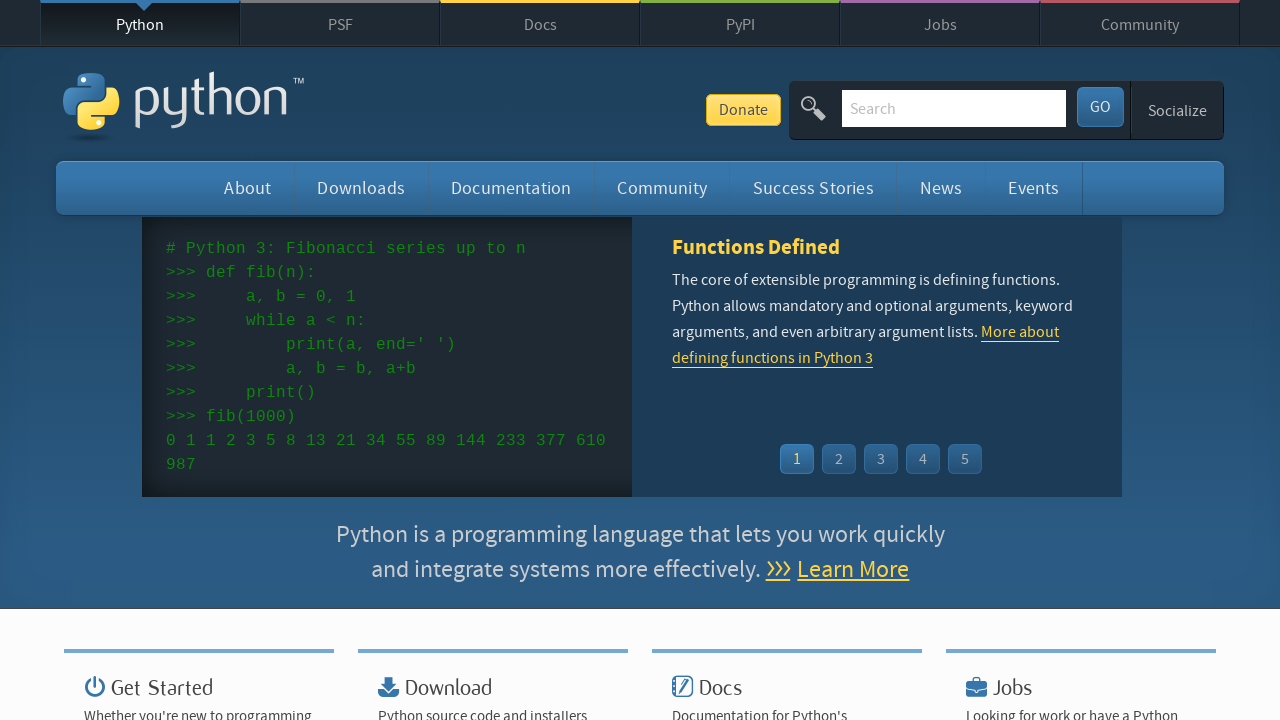

Filled search bar with 'getting started with python' on input[name='q']
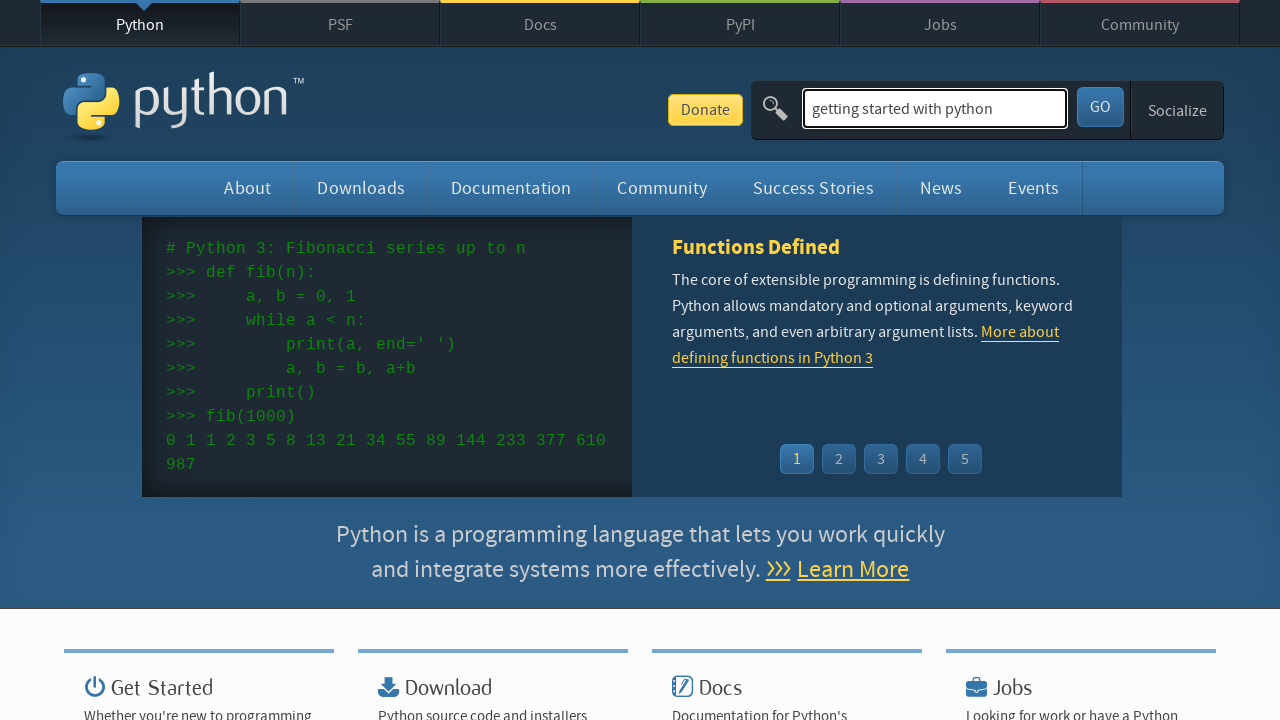

Pressed Enter to submit search query on input[name='q']
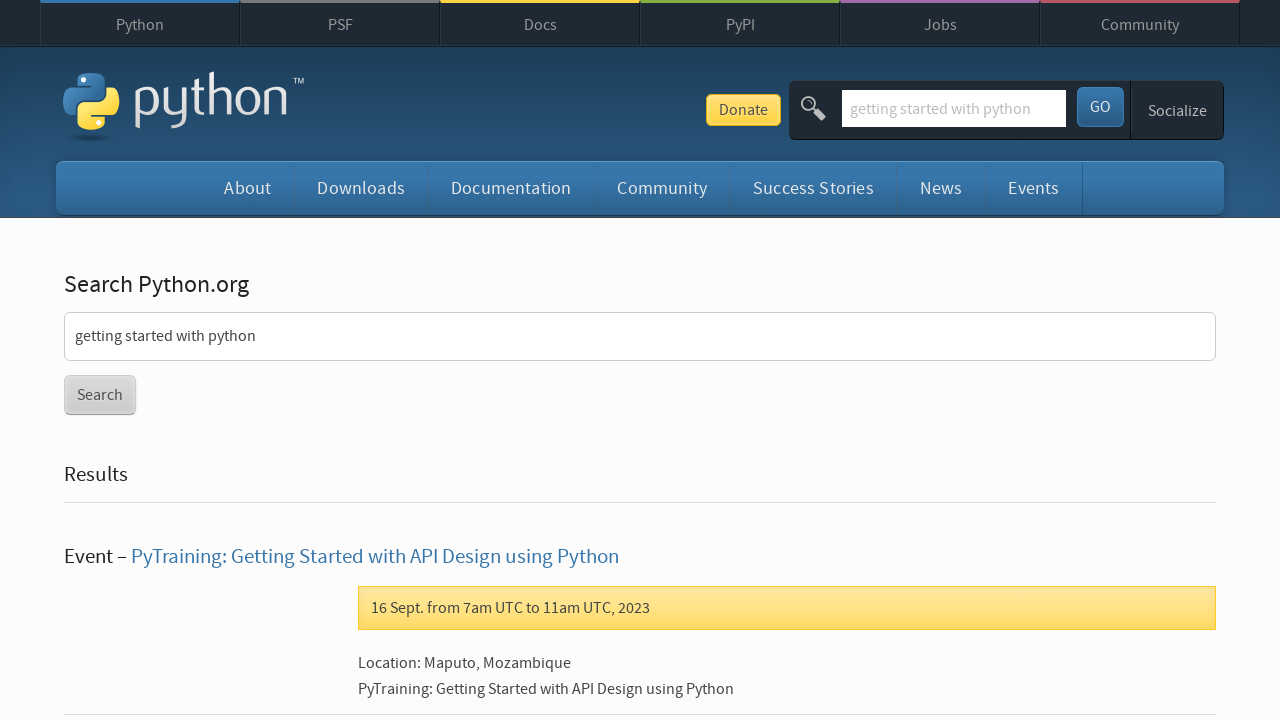

Search results page loaded with networkidle state
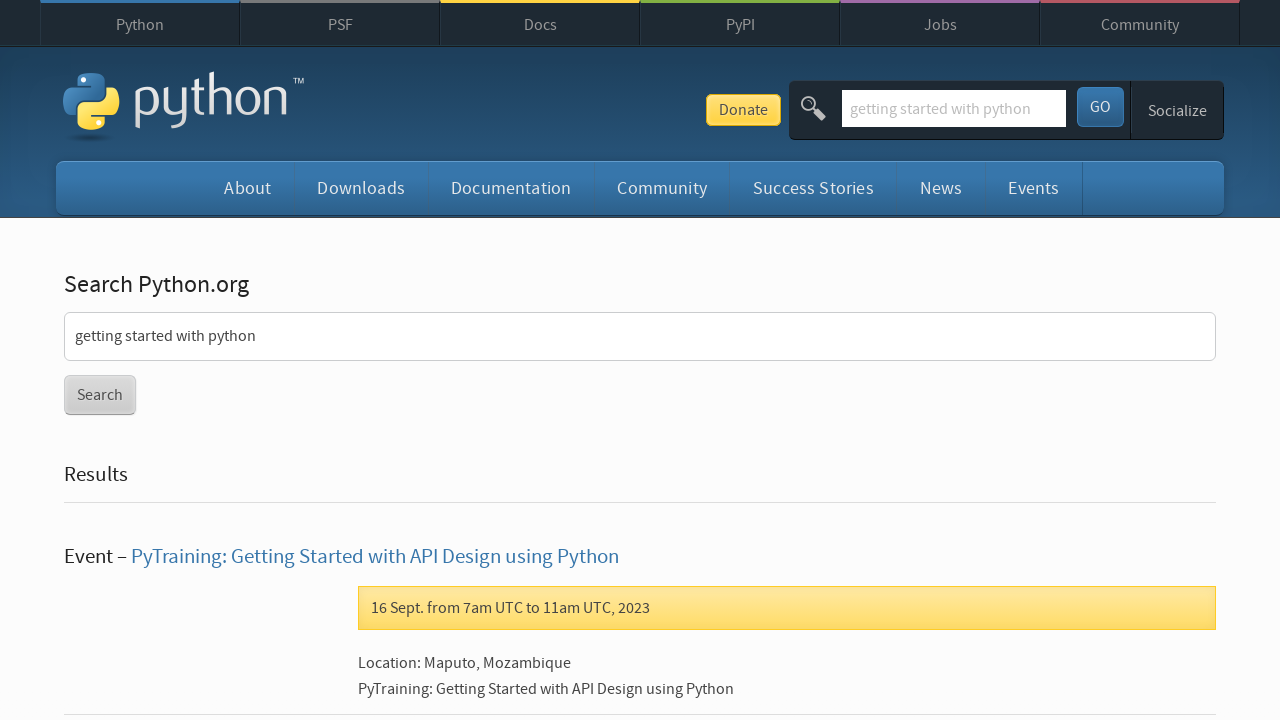

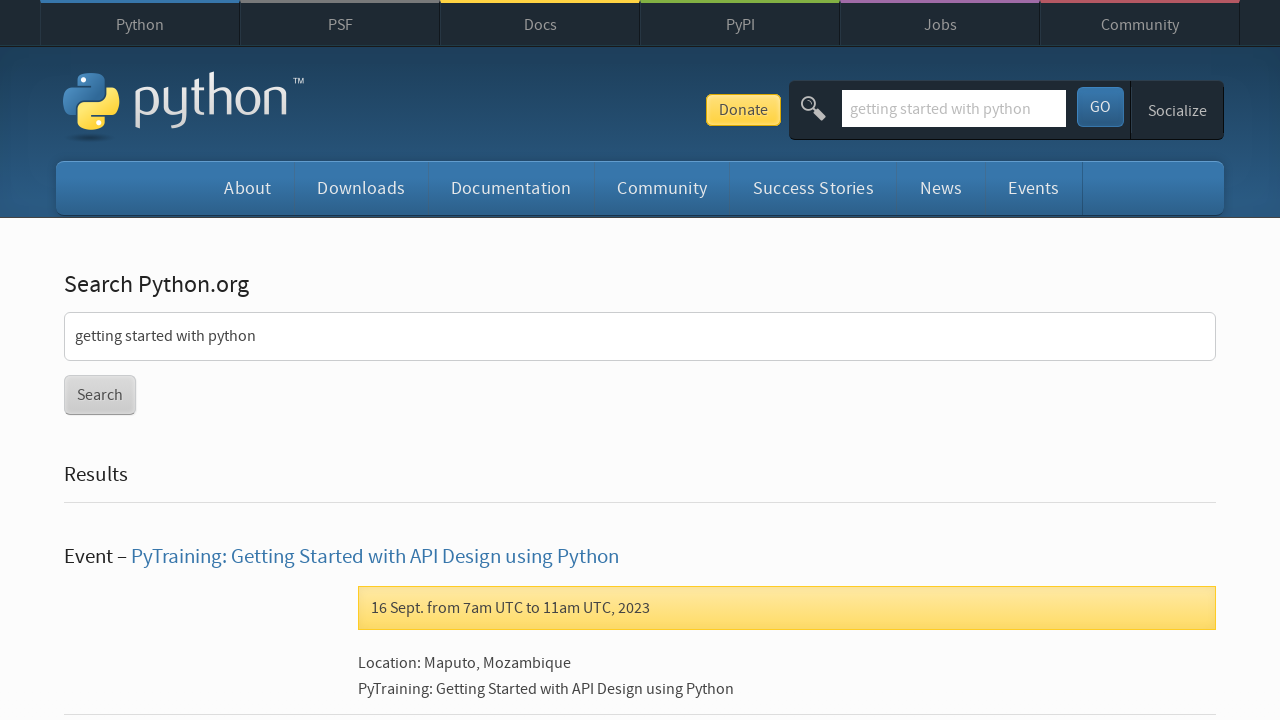